Tests horizontal slider by clicking it and using arrow keys to change the value

Starting URL: http://the-internet.herokuapp.com/horizontal_slider

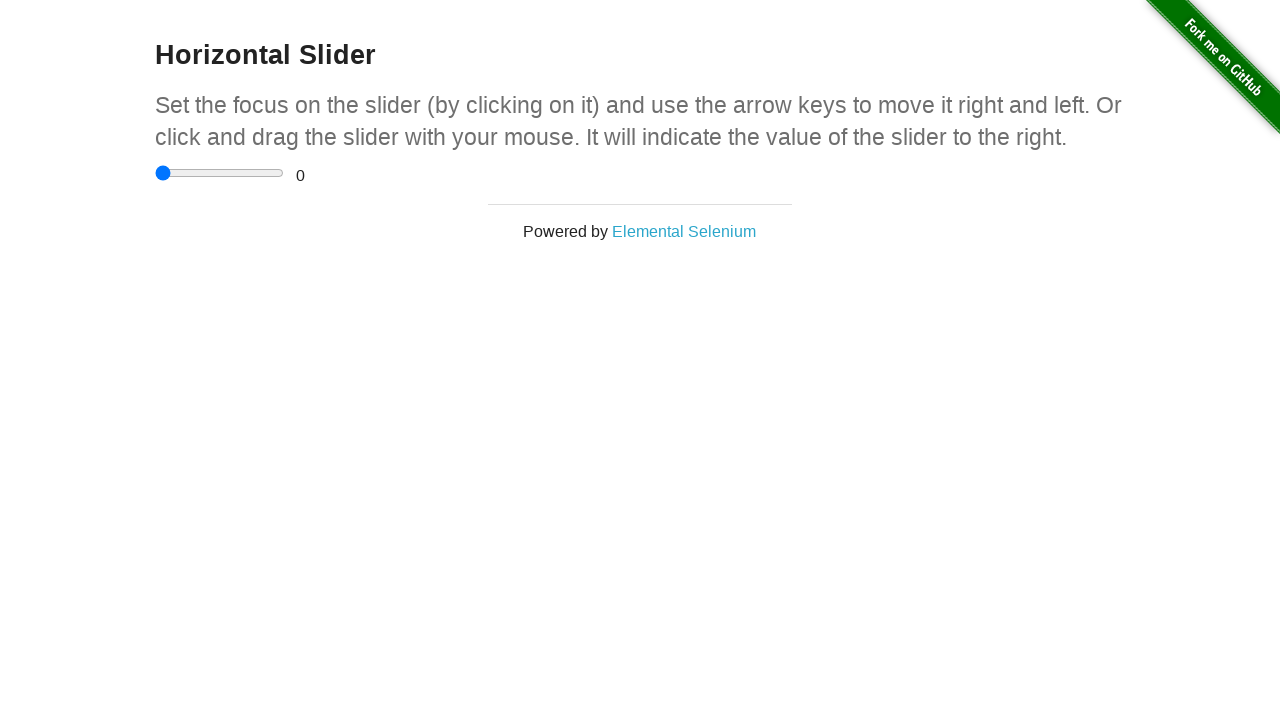

Clicked on the horizontal slider at (220, 173) on input[type='range']
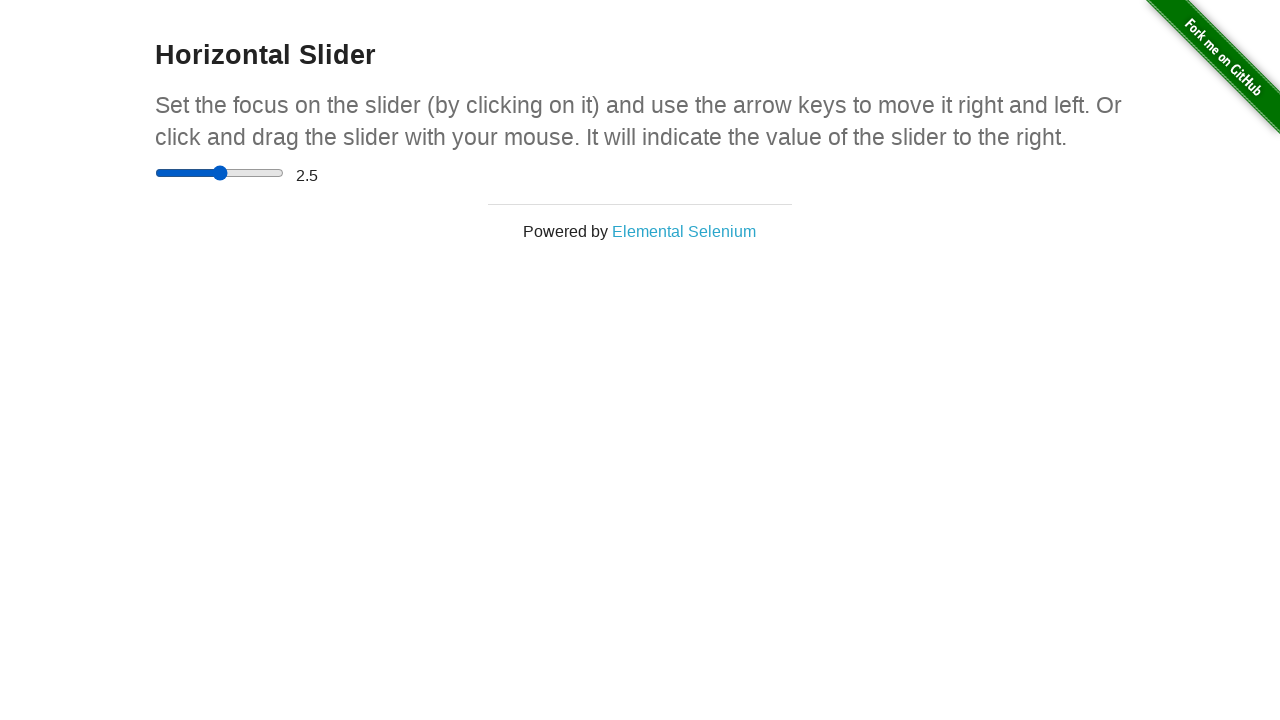

Pressed ArrowRight key to increase slider value on input[type='range']
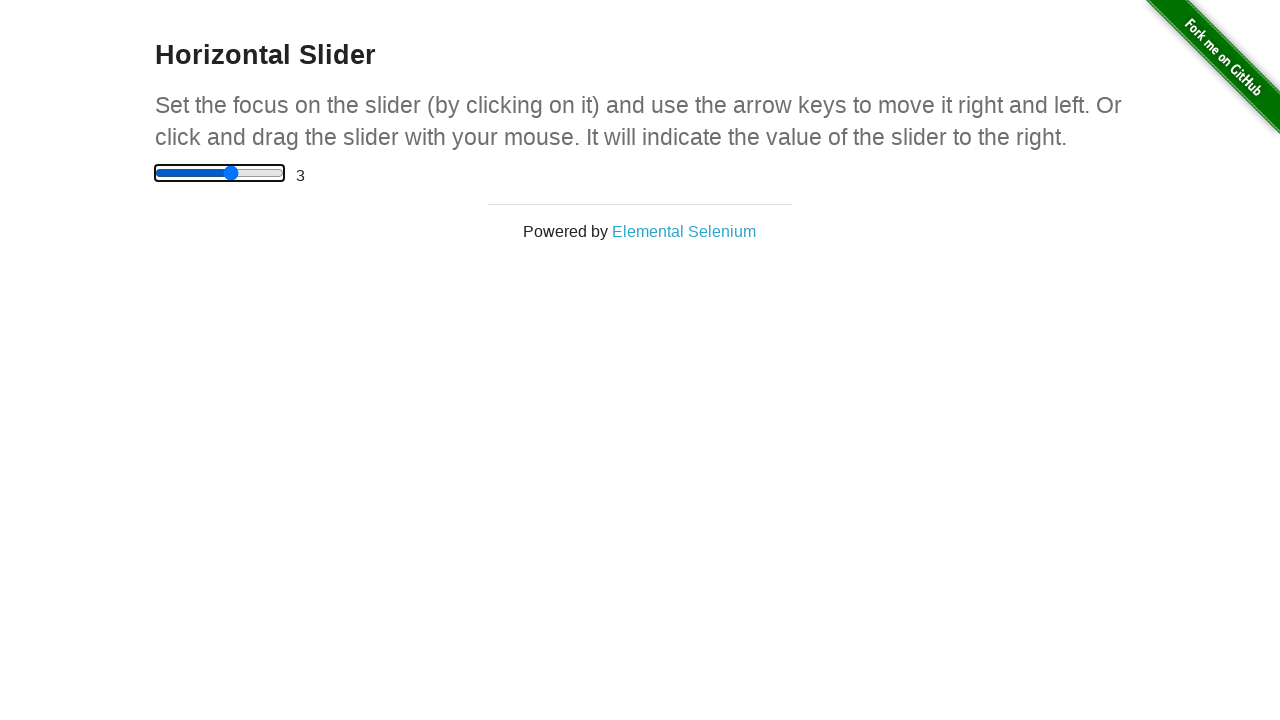

Pressed ArrowRight key again to increase slider value further on input[type='range']
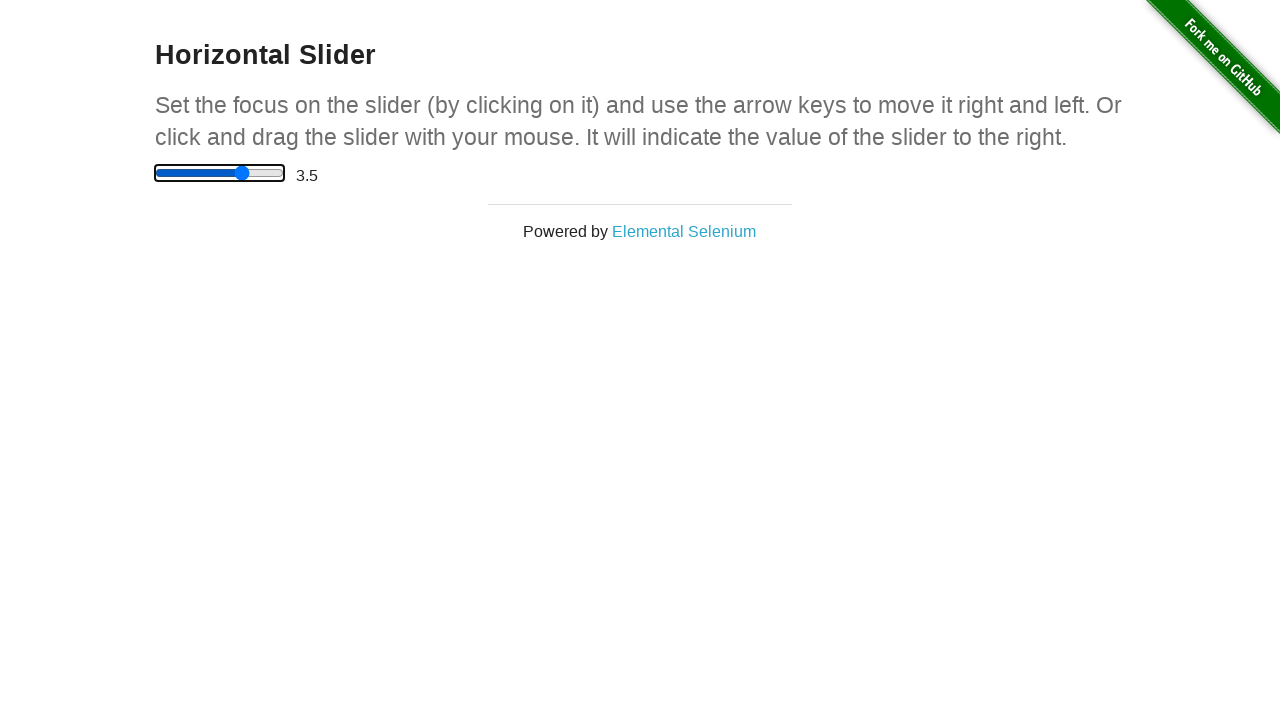

Verified slider value changed and range element is present
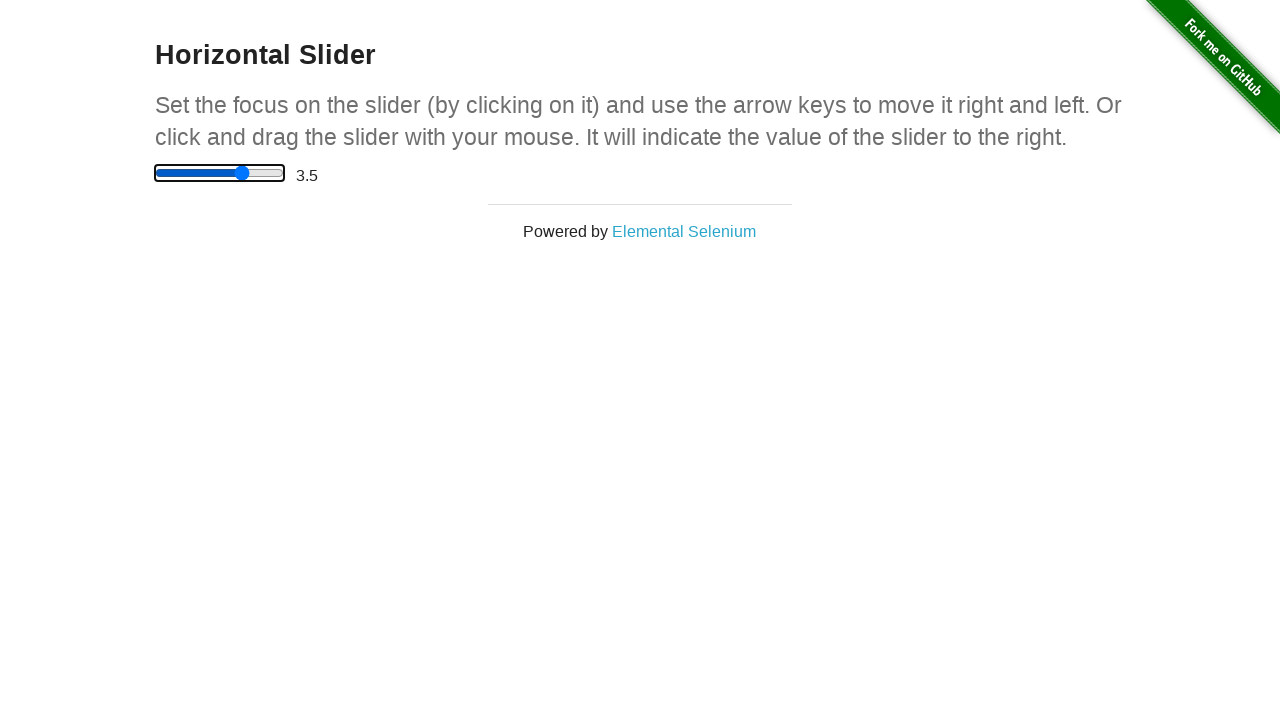

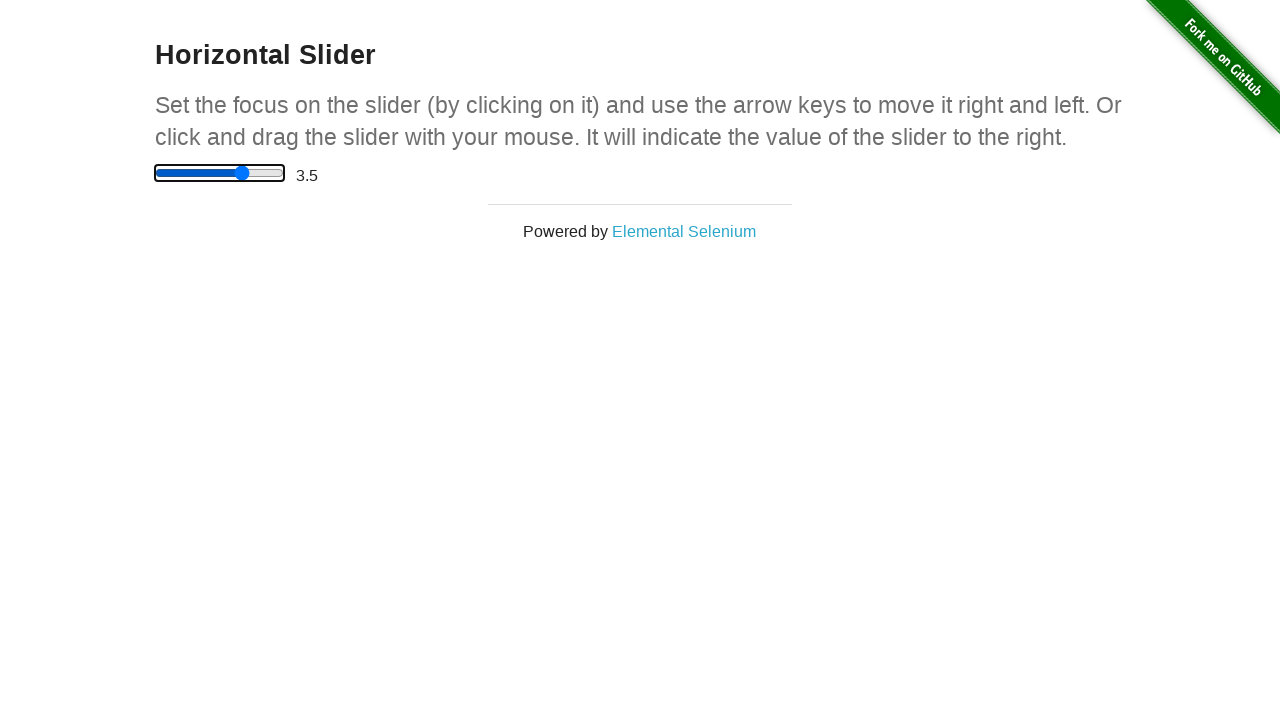